Tests text box form by entering name and email, submitting, and verifying the output text displays correctly

Starting URL: https://demoqa.com/text-box

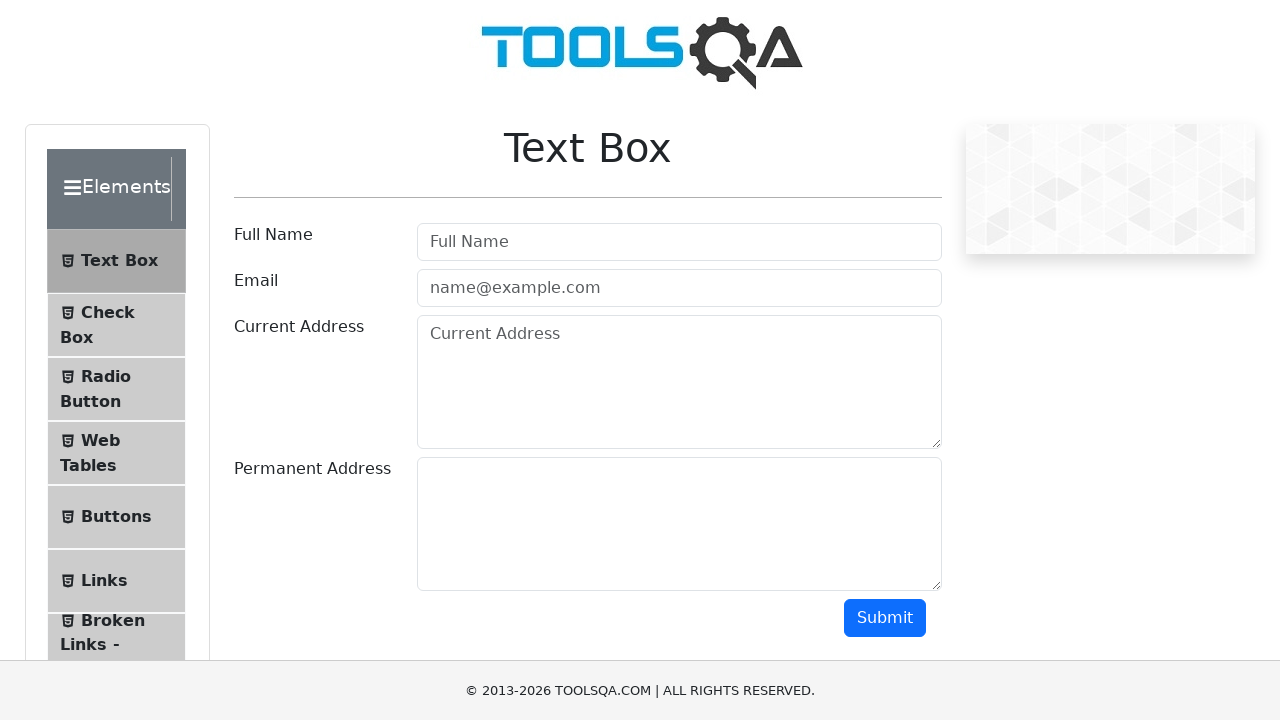

Filled username field with 'Ramon Sanz' on #userName
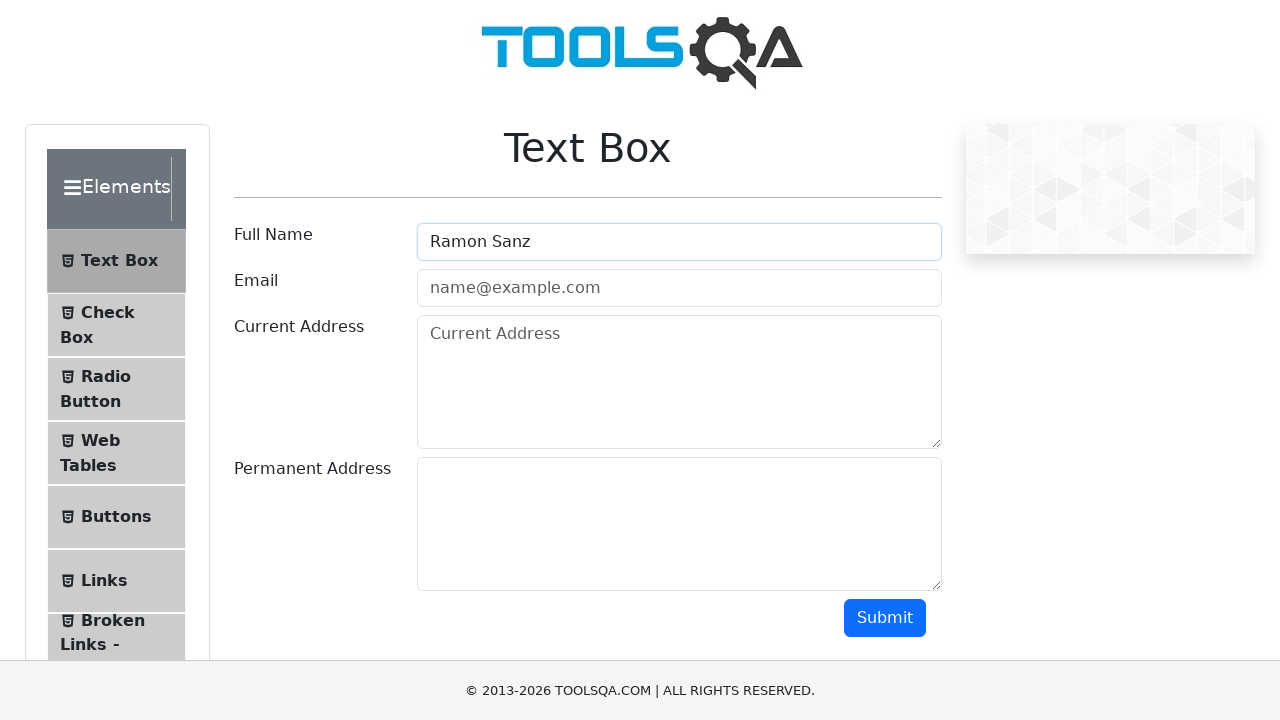

Filled email field with 'ramon@gmail.com' on #userEmail
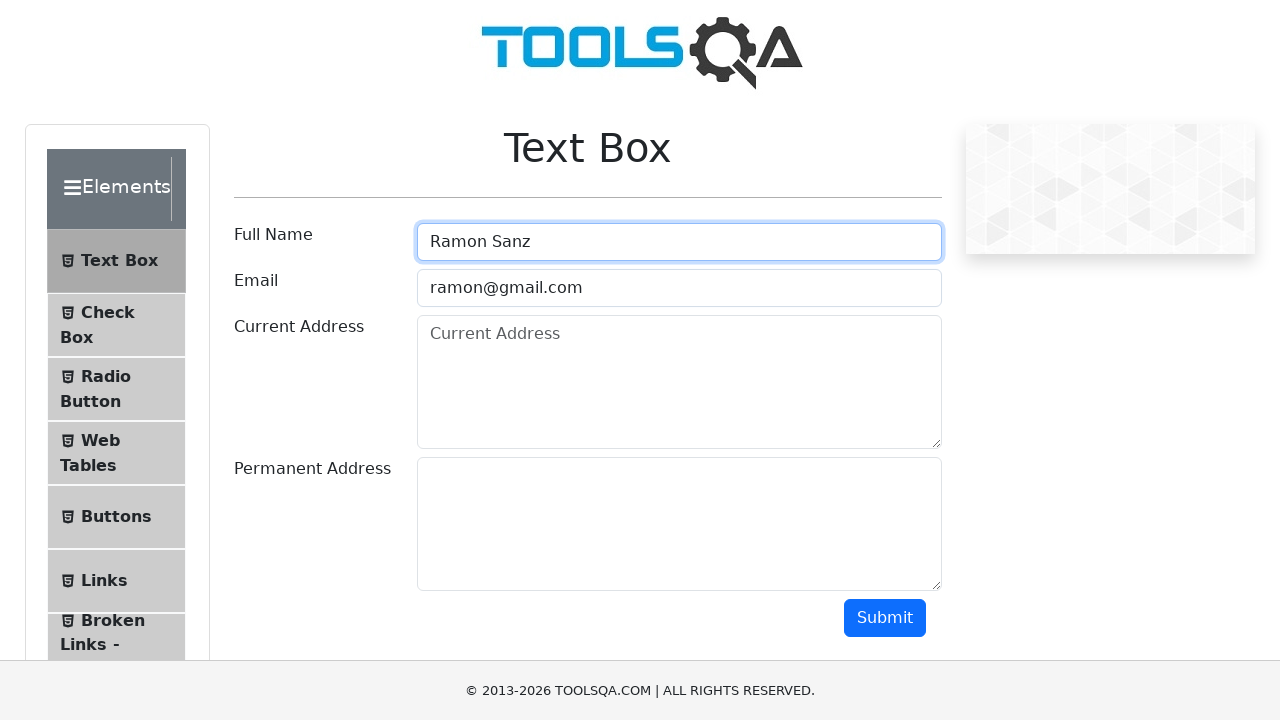

Clicked submit button at (885, 618) on #submit
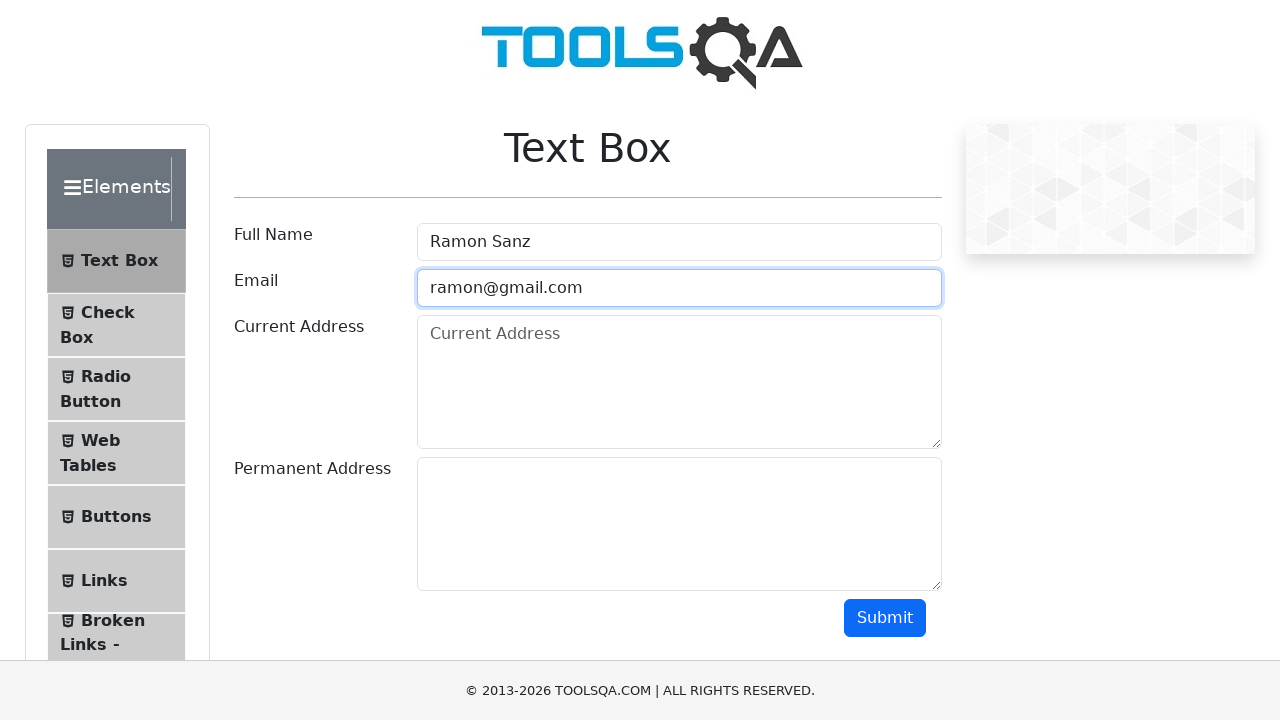

Name output field loaded after form submission
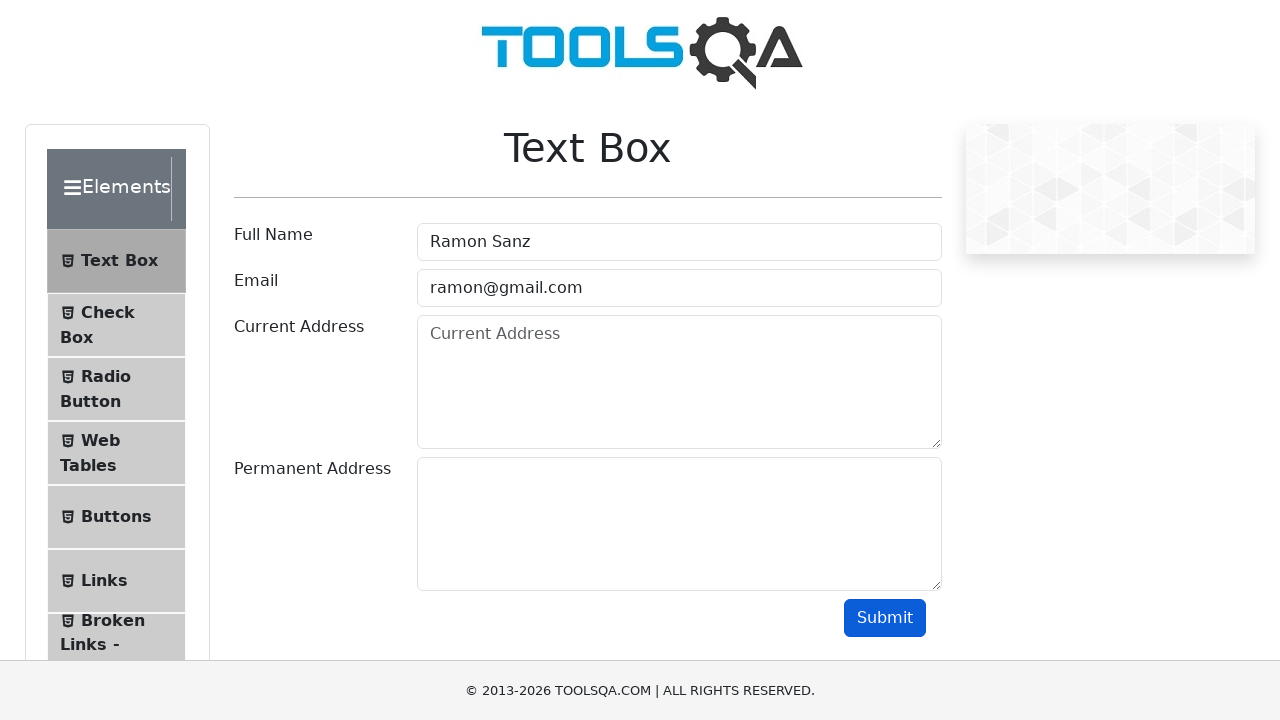

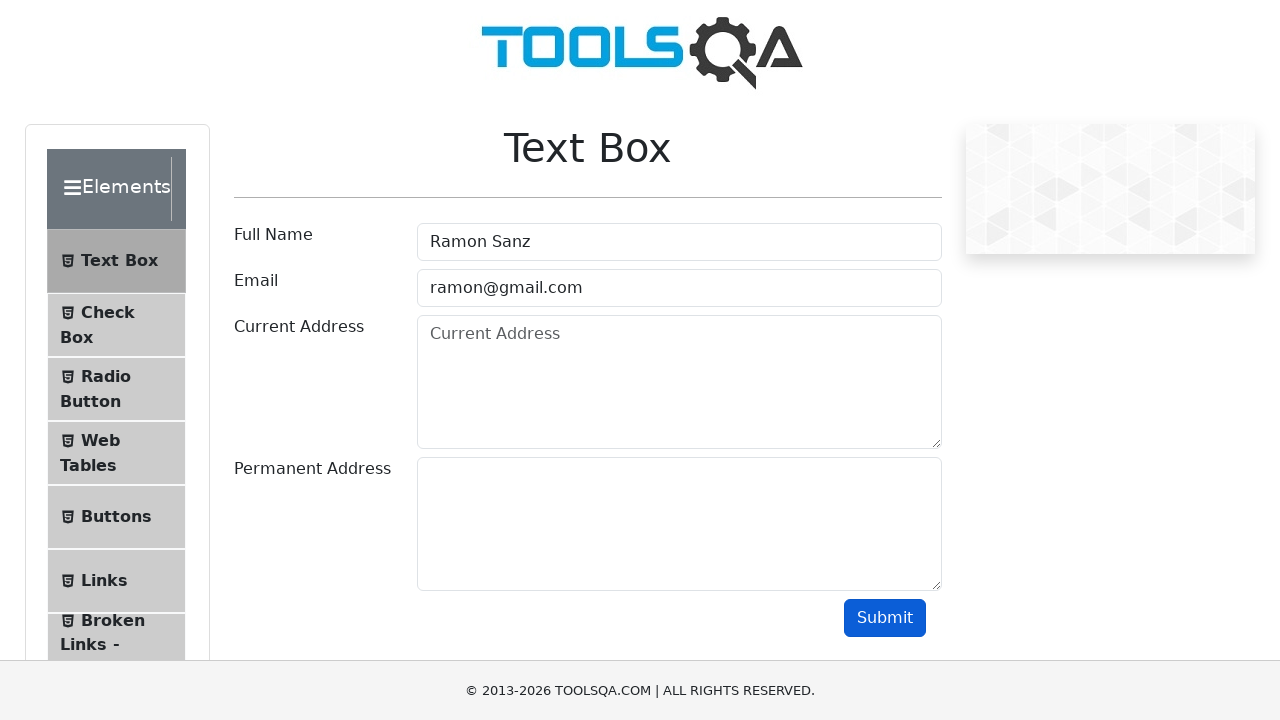